Tests a todo list application by creating a new list, adding/editing/deleting todos, and finally deleting the list

Starting URL: https://eviltester.github.io/simpletodolist/todolists.html

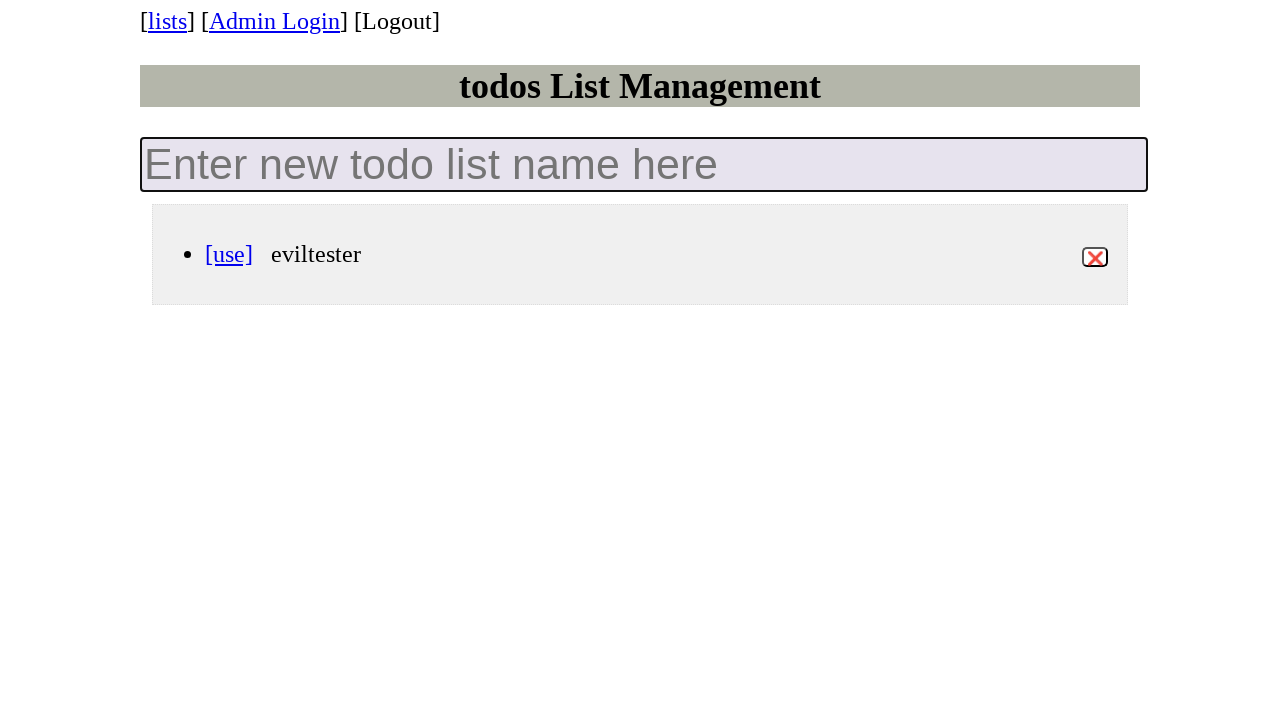

Filled new todo list name field with 'Todo_list_#1' on .new-todo-list
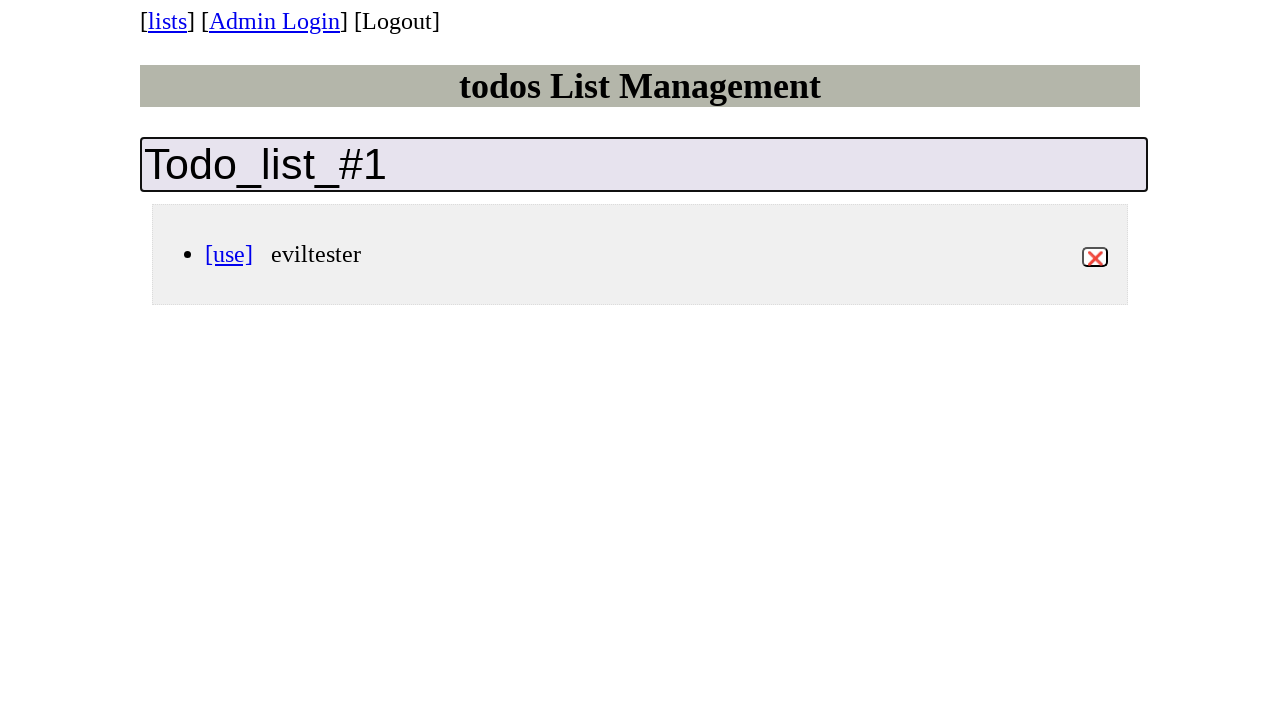

Pressed Enter to create new todo list on .new-todo-list
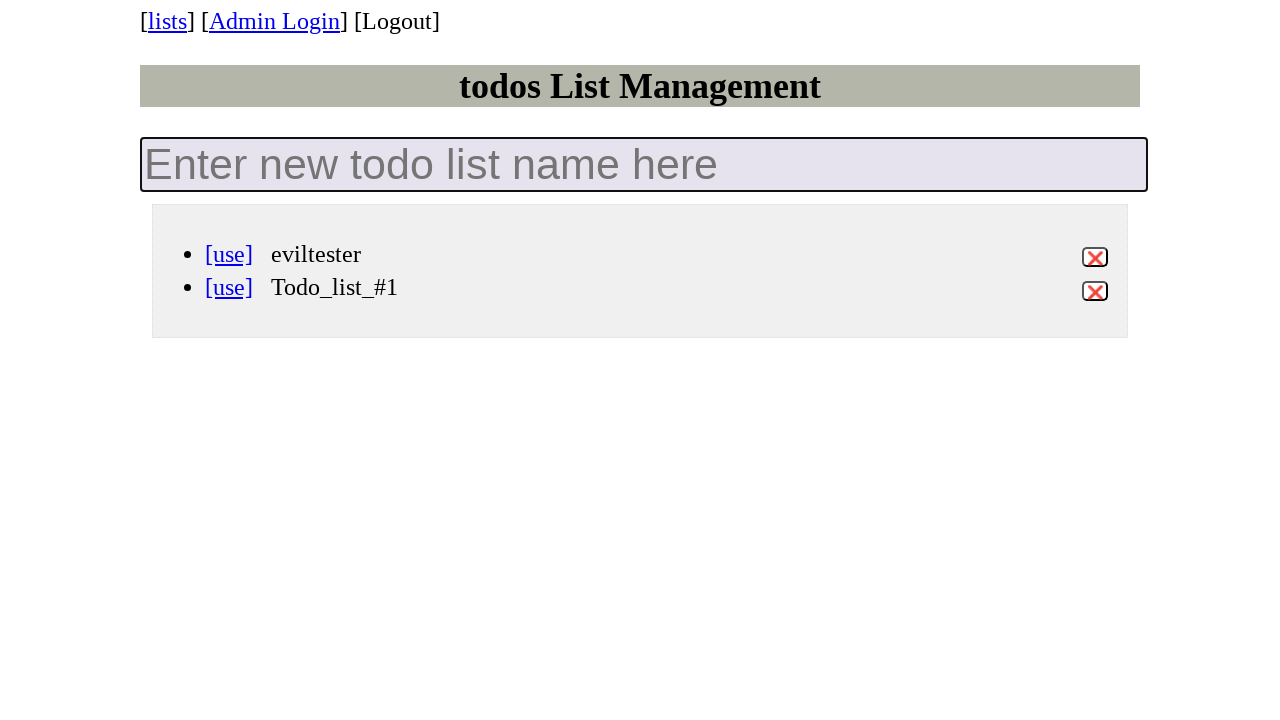

Waited for todo list 'Todo_list_#1' to be created
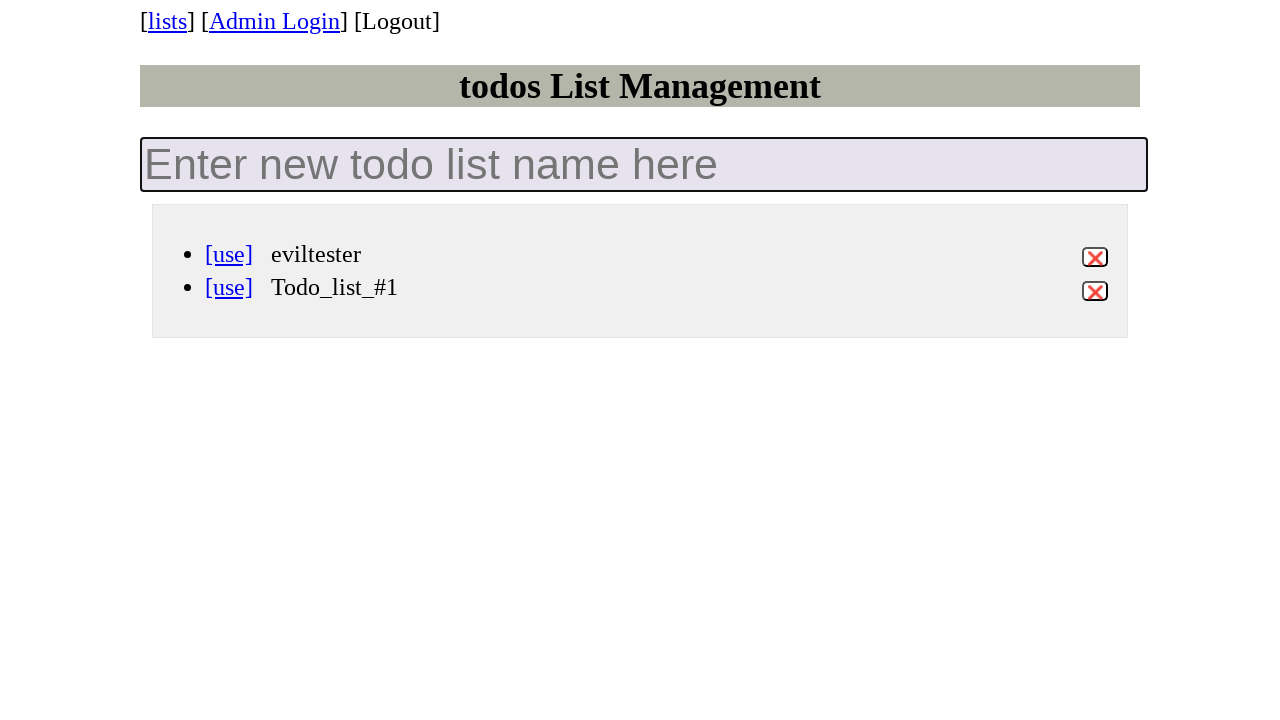

Clicked on 'Todo_list_#1' to open it at (229, 287) on [data-id='Todo_list_#1'] a
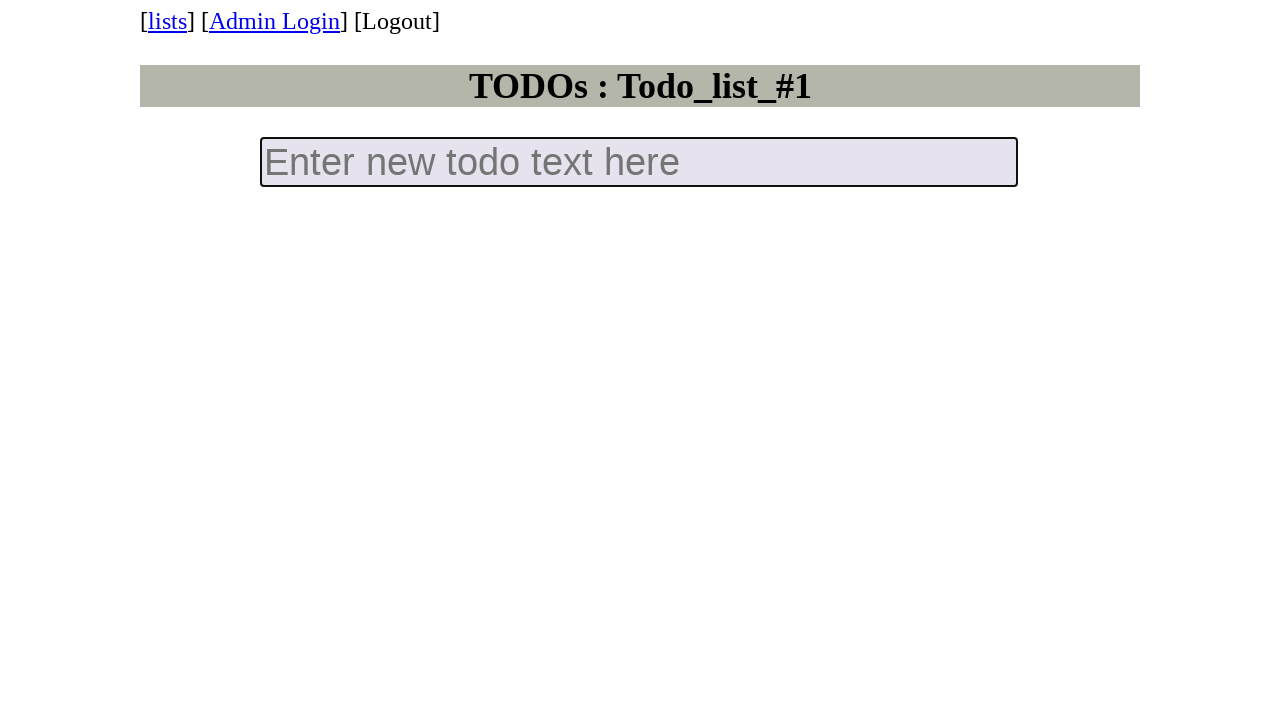

Filled new todo input field with 'Todo' on .new-todo
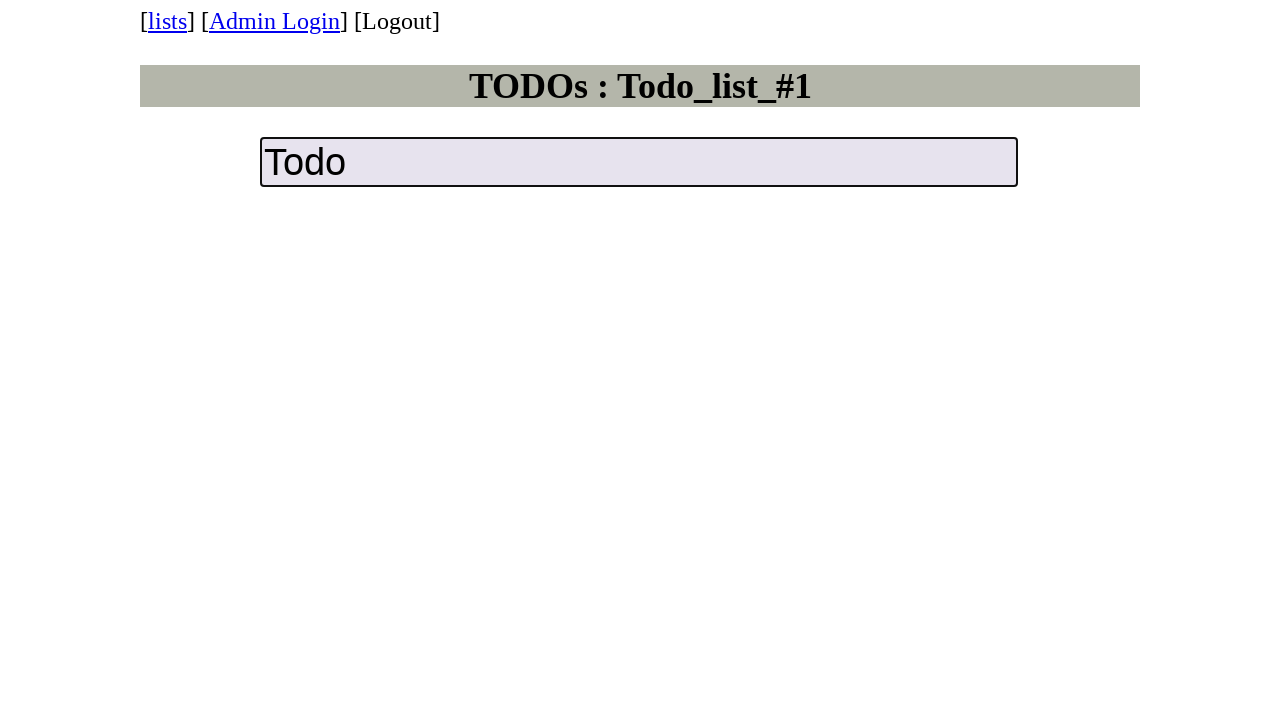

Pressed Enter to add new todo item on .new-todo
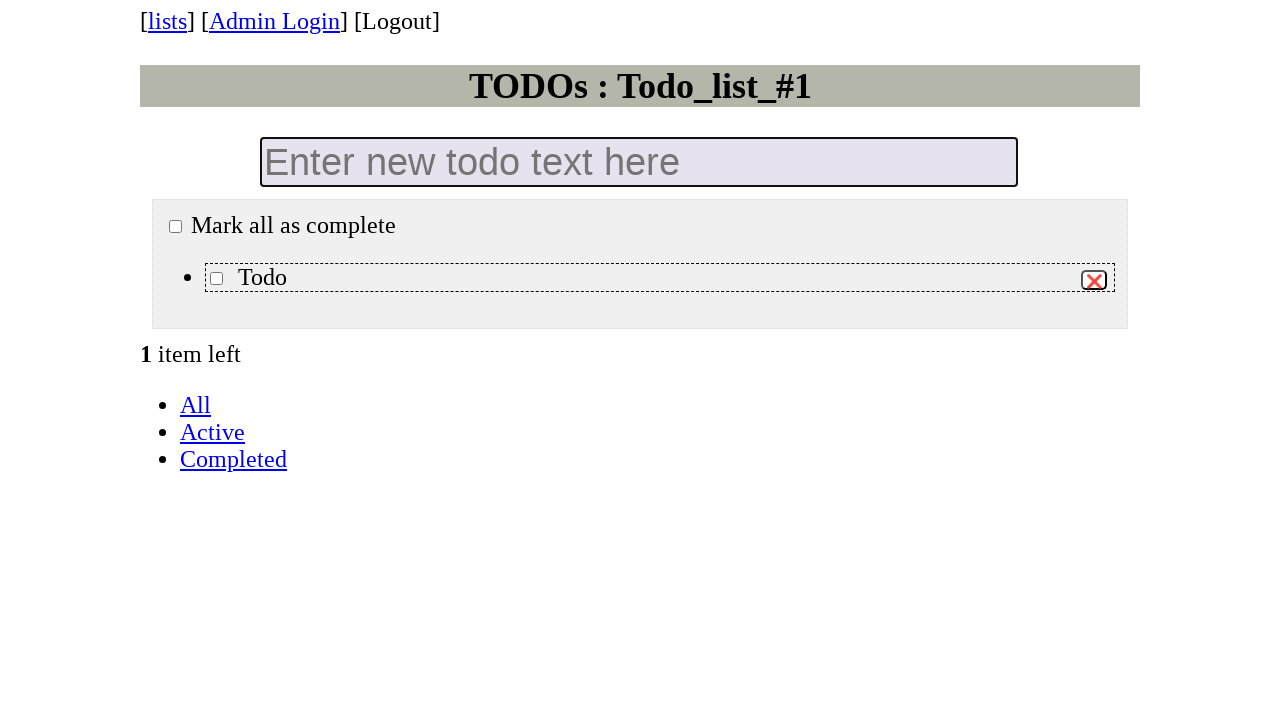

Waited for 'Todo' item to appear
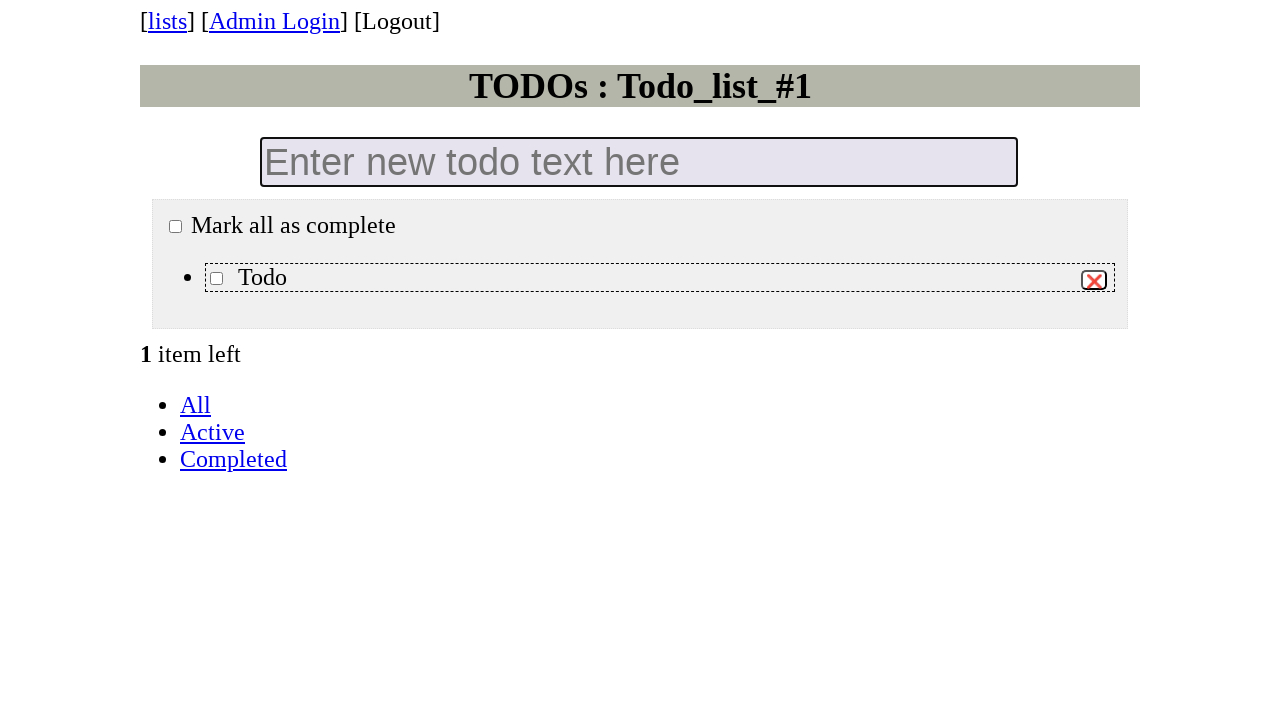

Checked off the 'Todo' item at (216, 278) on xpath=//label[text()='Todo']/preceding-sibling::input[@class='toggle']
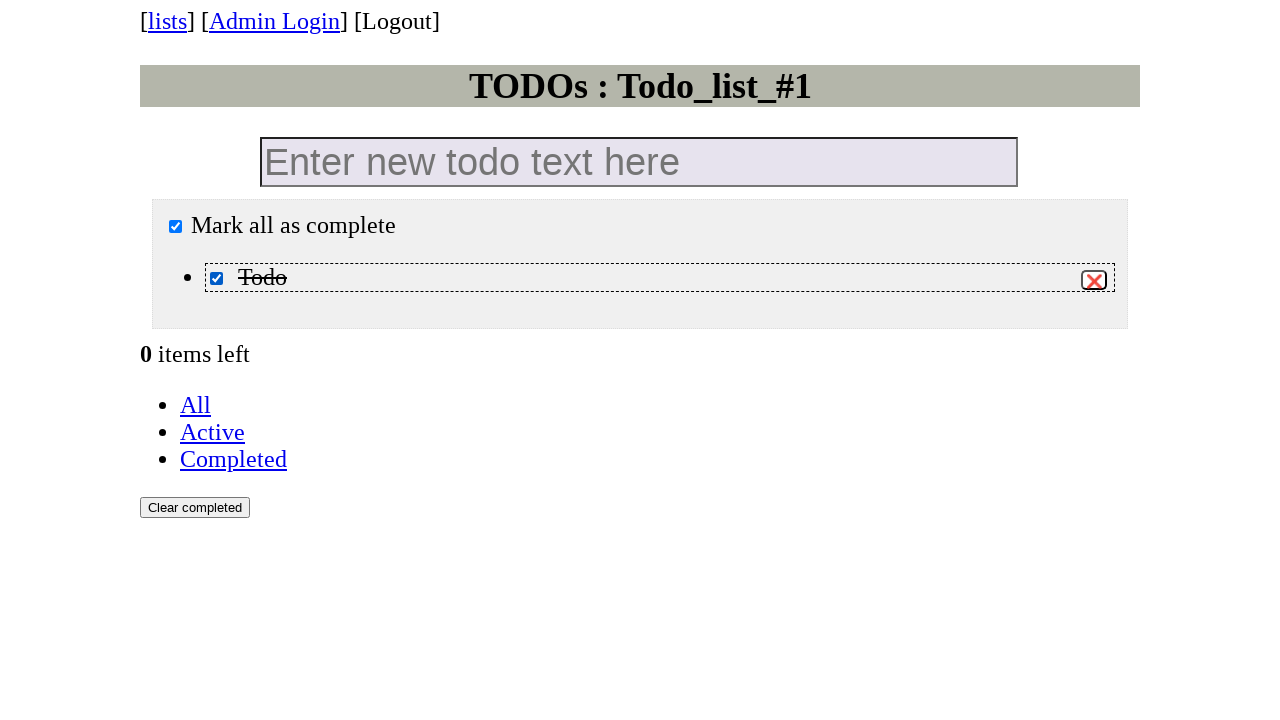

Clicked delete button to remove 'Todo' item at (1094, 280) on xpath=//label[text()='Todo']/following-sibling::button[@class='destroy']
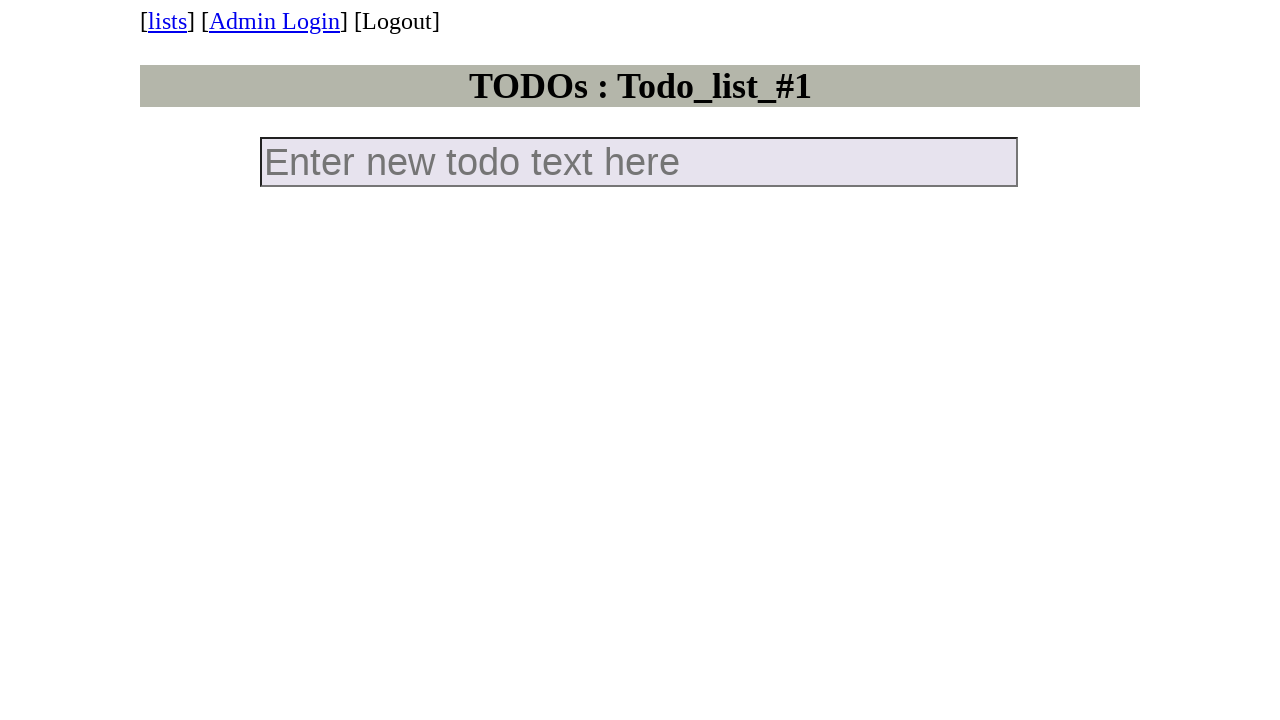

Clicked navigation link to return to todo lists page at (168, 21) on #navtodolists
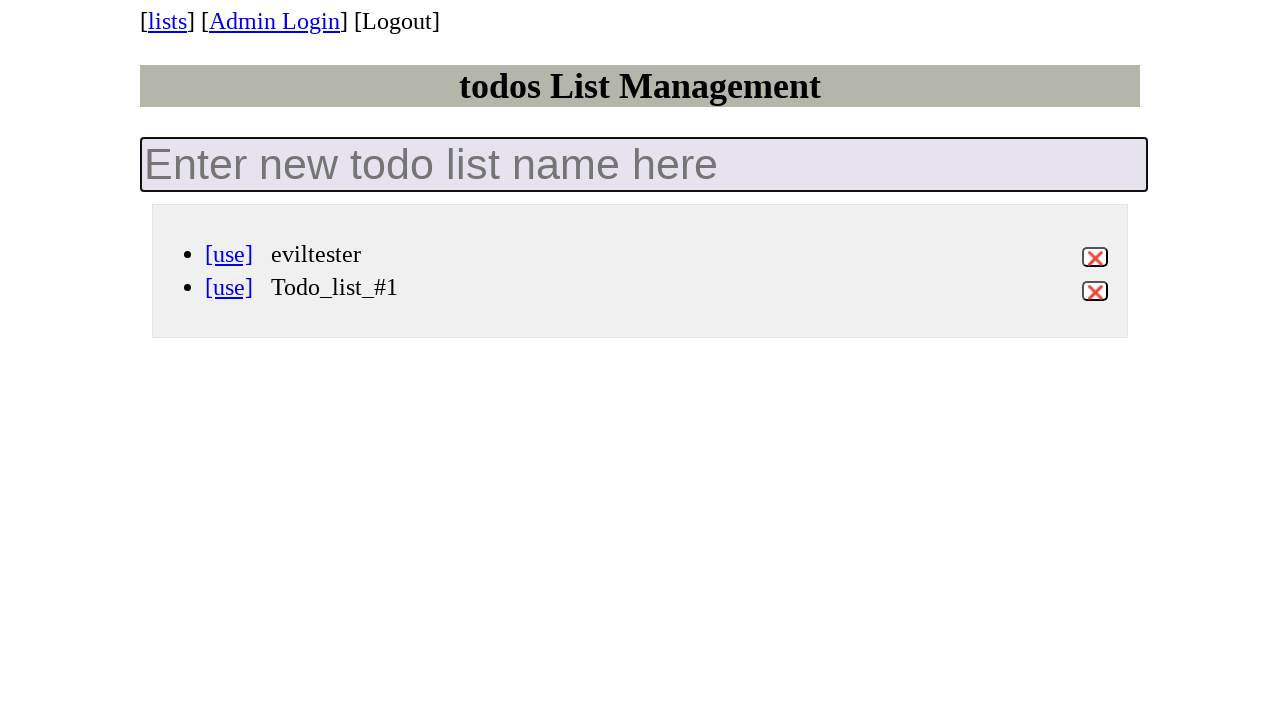

Waited for delete button for 'Todo_list_#1' to be available
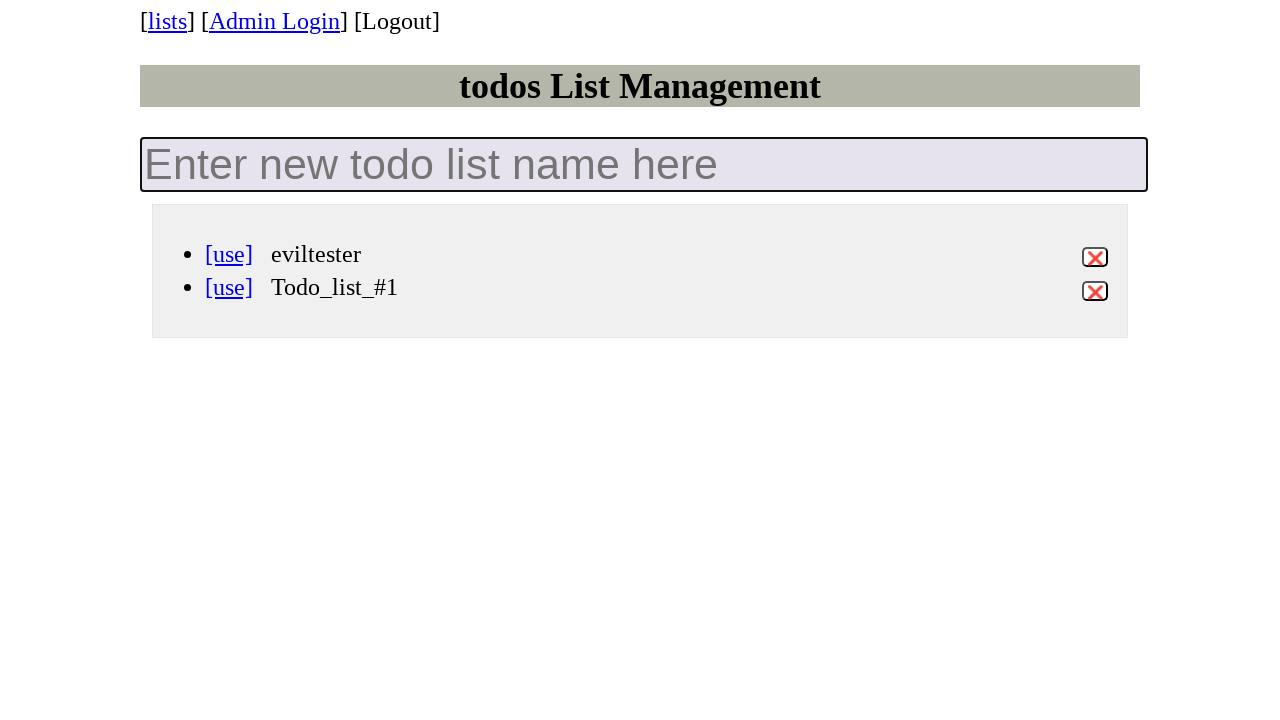

Clicked delete button for 'Todo_list_#1' at (1095, 291) on xpath=//label[text()='Todo_list_#1']/following-sibling::button[@class='destroy']
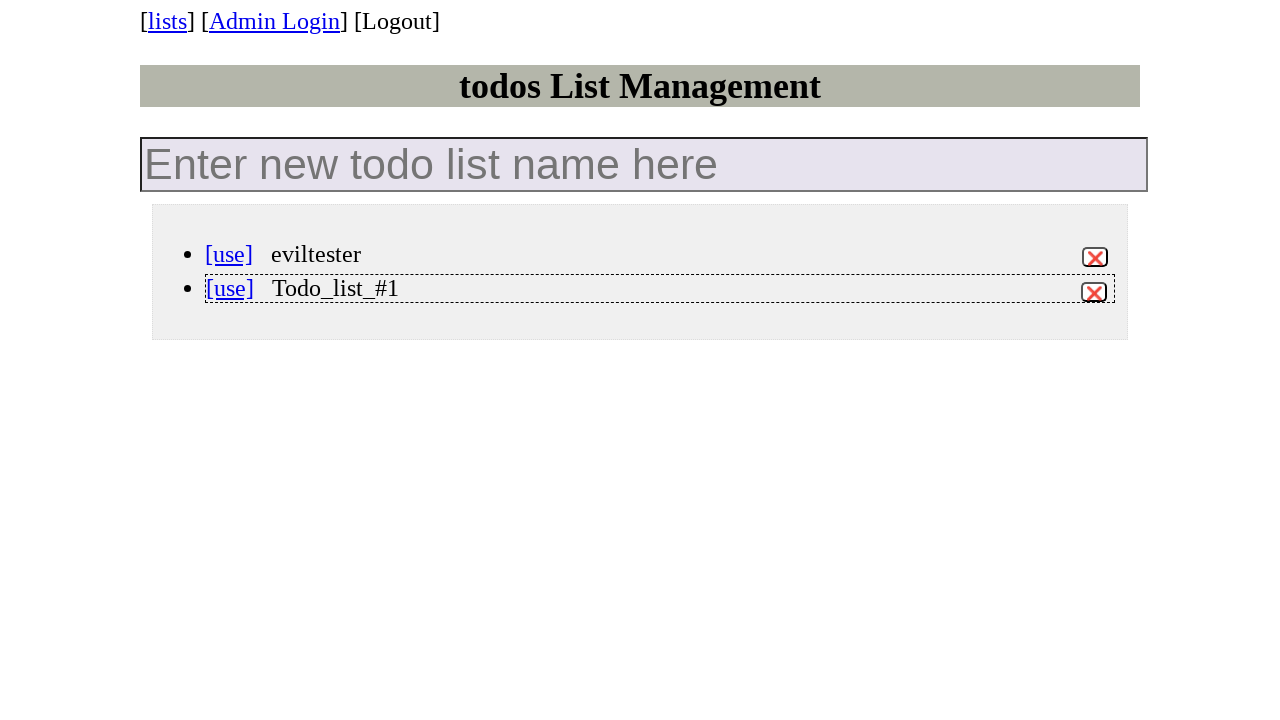

Set up dialog handler to accept confirmation
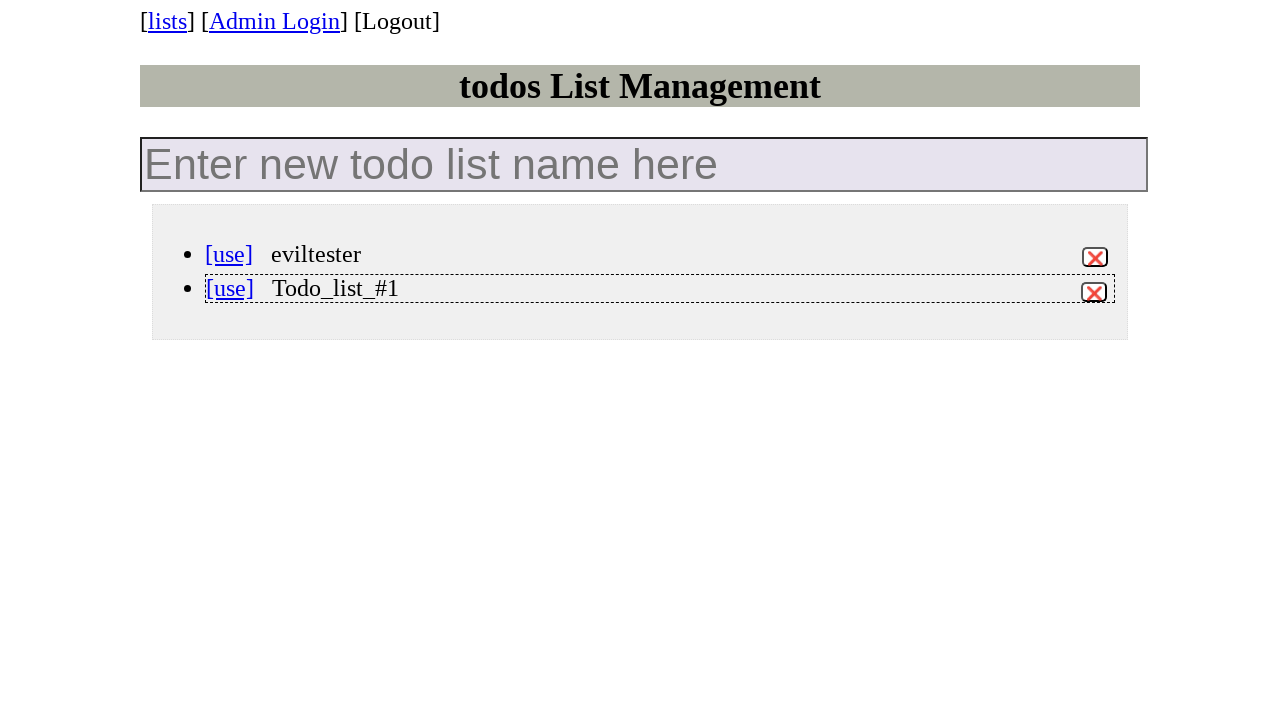

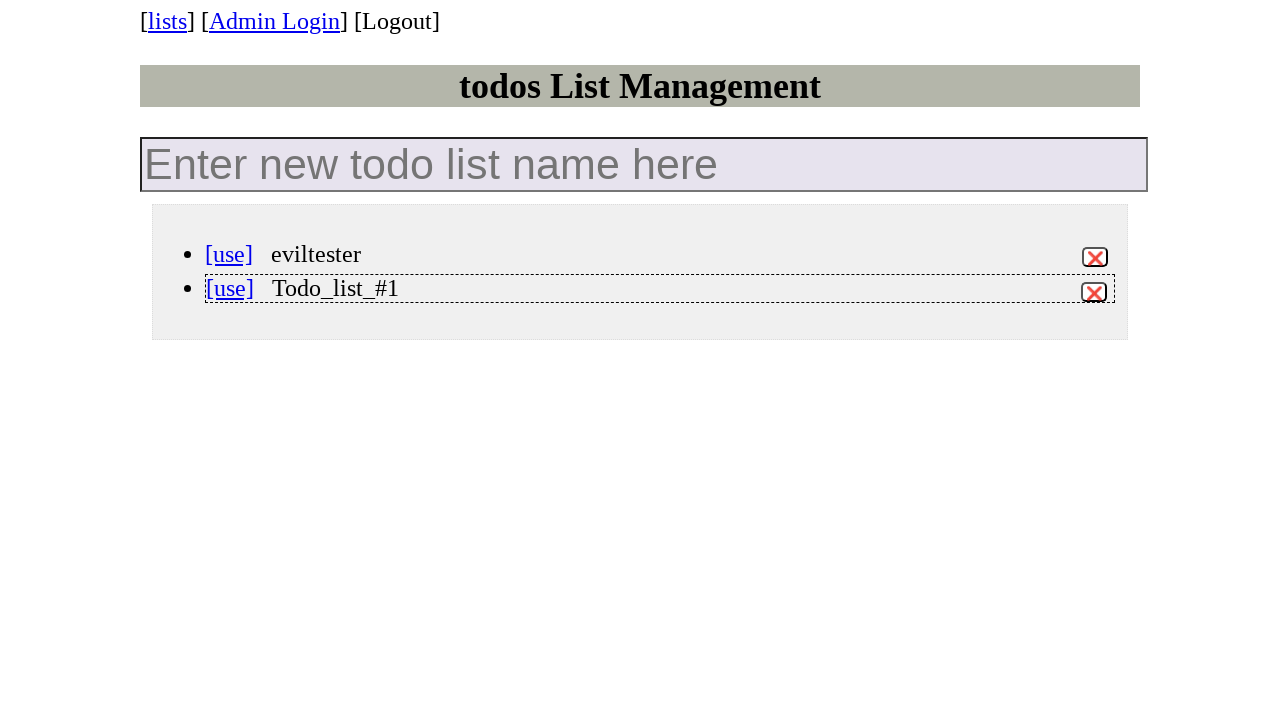